Tests the 'check all' functionality of an AngularJS multiselect directive by opening the dropdown, clicking the check all button, and verifying all items become selected.

Starting URL: http://amitava82.github.io/angular-multiselect/

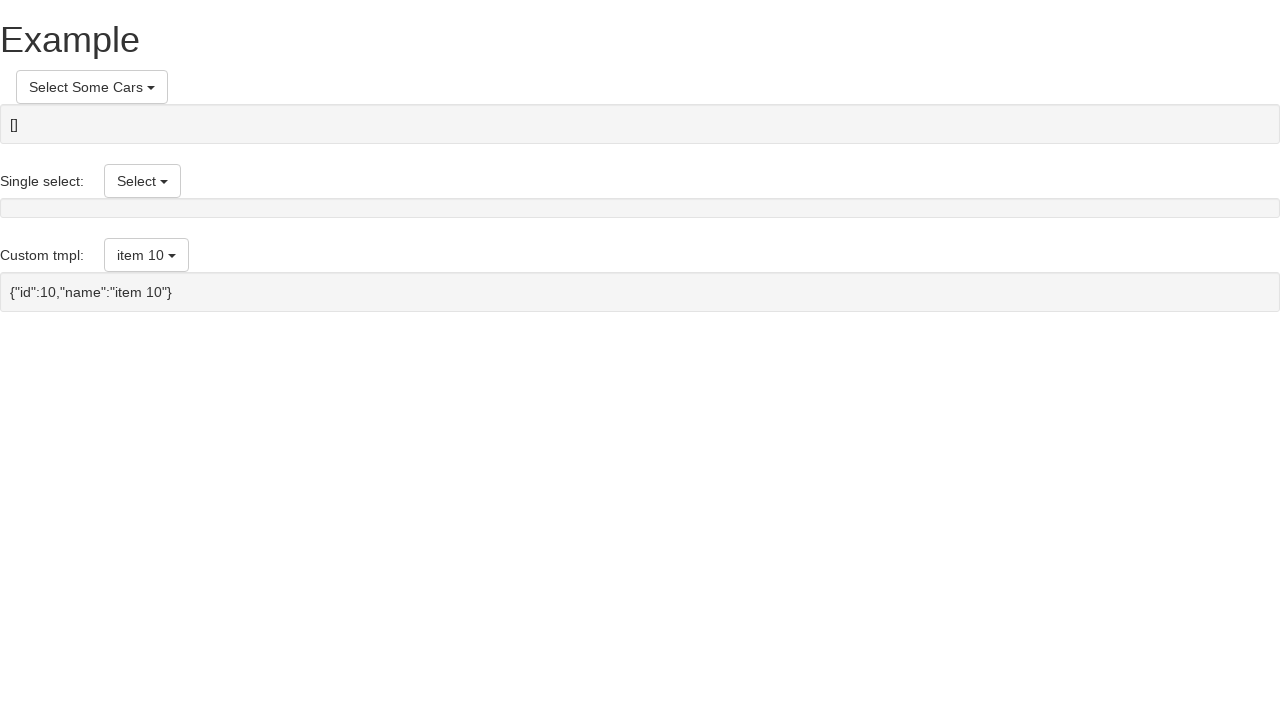

Waited for multiselect directive to load
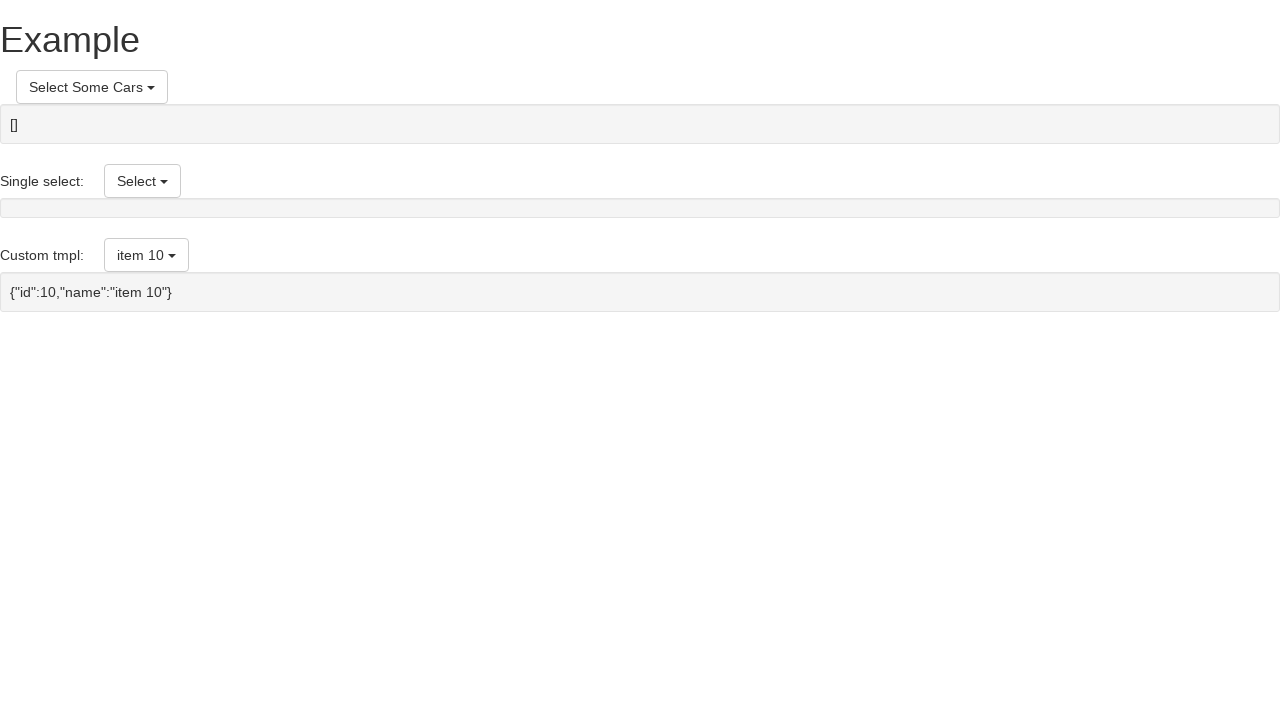

Clicked 'Select Some Cars' button to open dropdown at (92, 87) on text=Select Some Cars
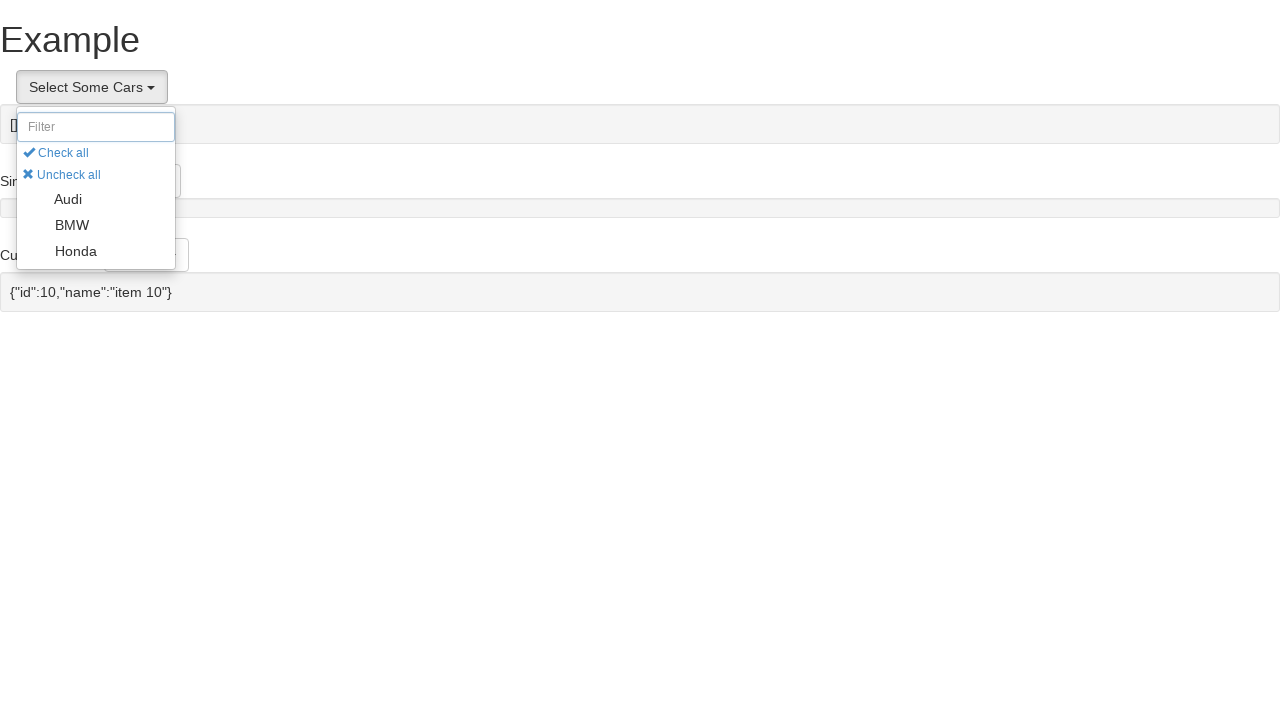

Waited for 'check all' button to be visible
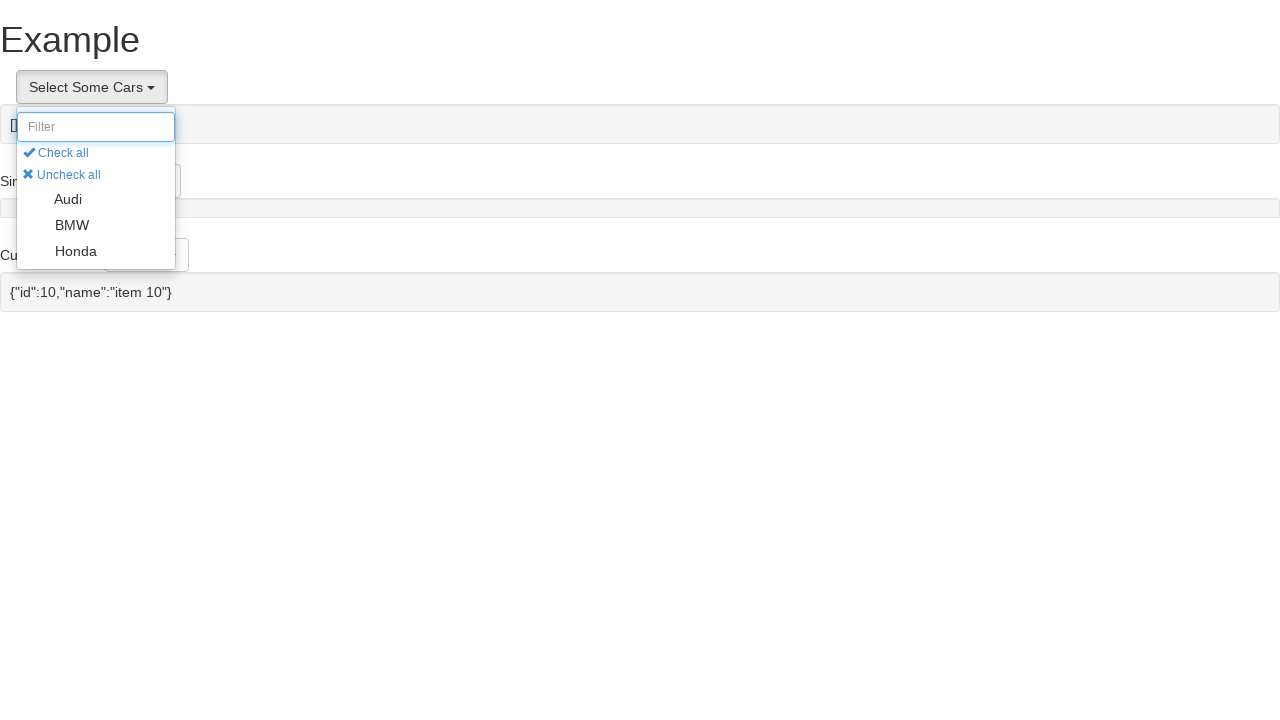

Clicked 'check all' button to select all items at (56, 153) on button[ng-click='checkAll()']
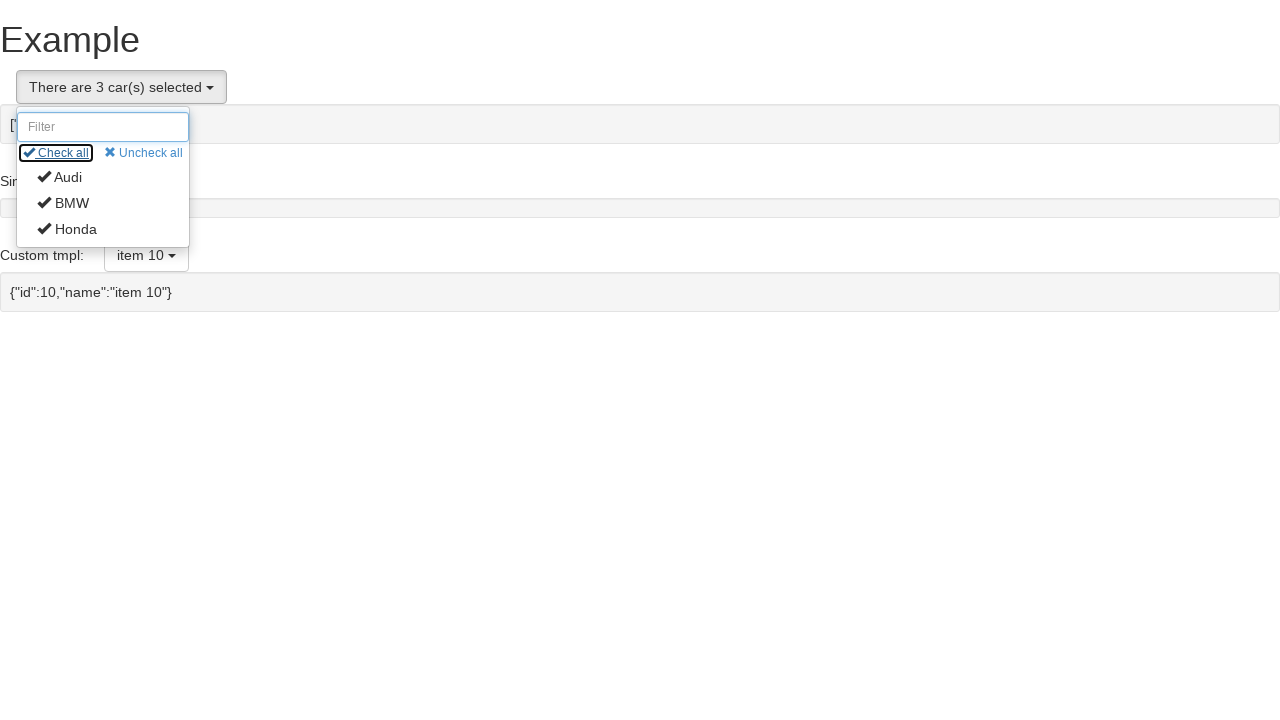

Verified all items are checked by detecting glyphicon-ok indicators
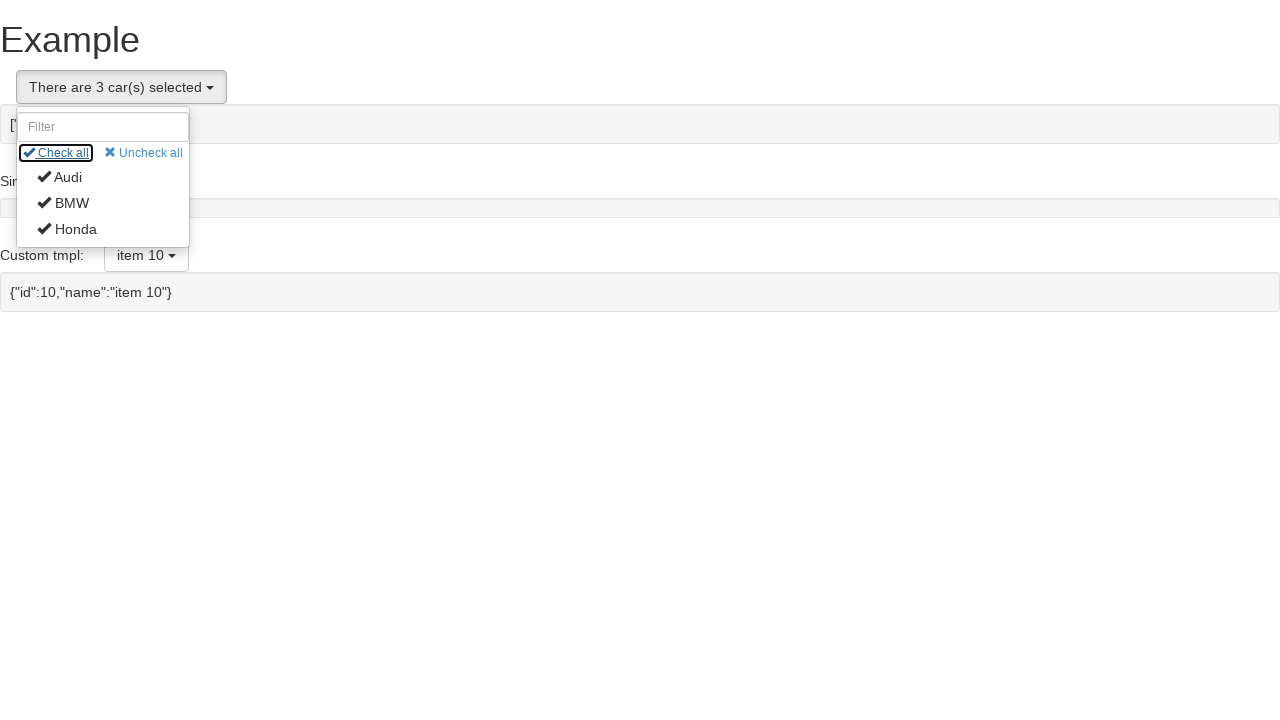

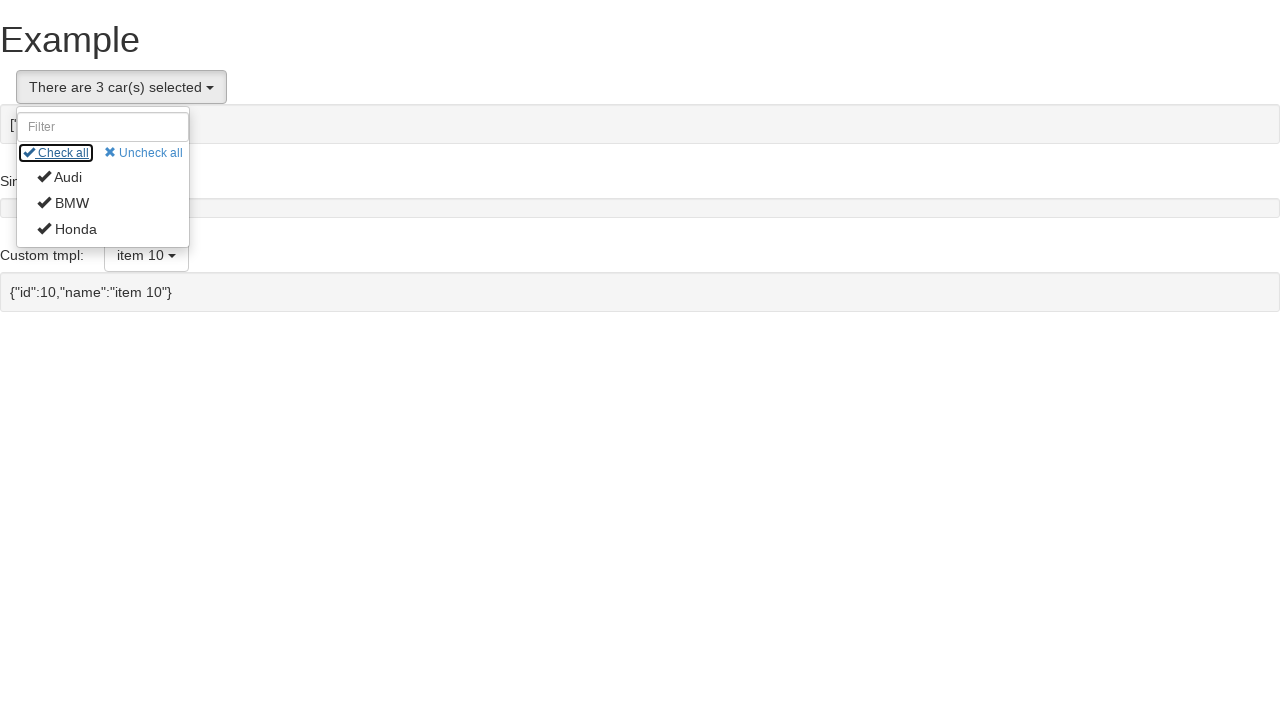